Tests that the DemoBlaze homepage loads and displays product listings by waiting for product elements to be visible on the page.

Starting URL: https://demoblaze.com/

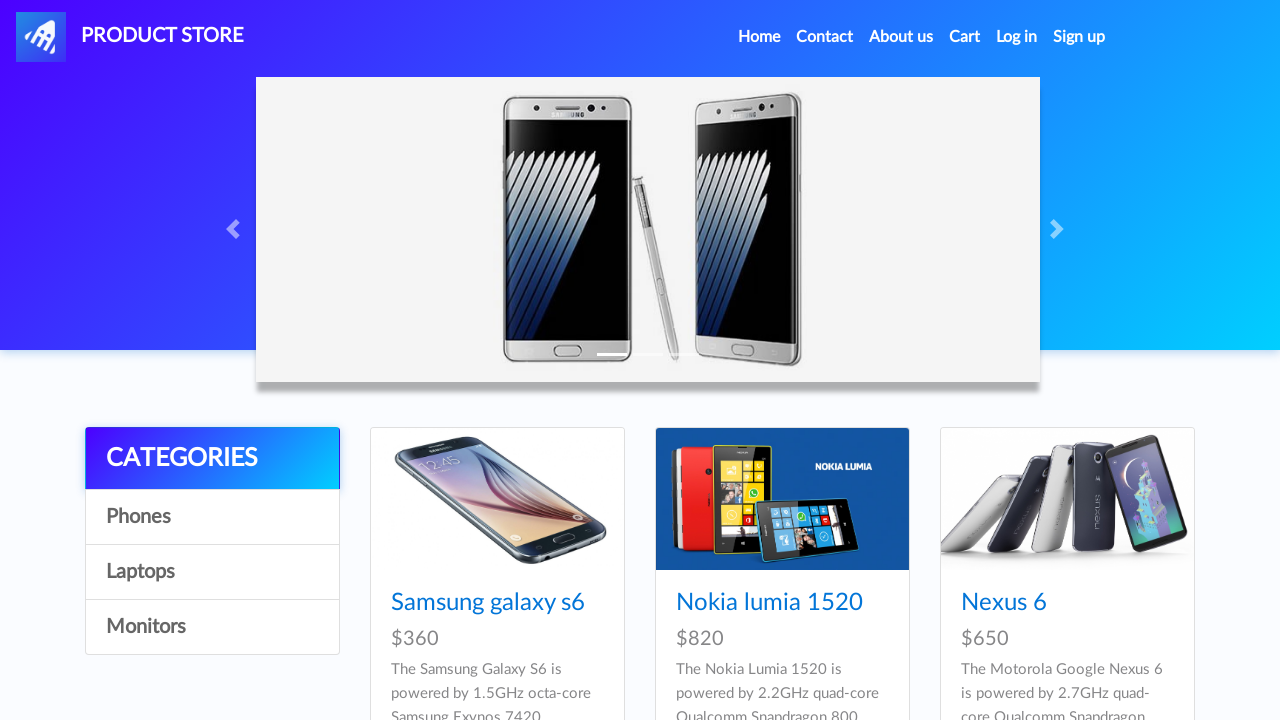

Waited for product listings to load on DemoBlaze homepage
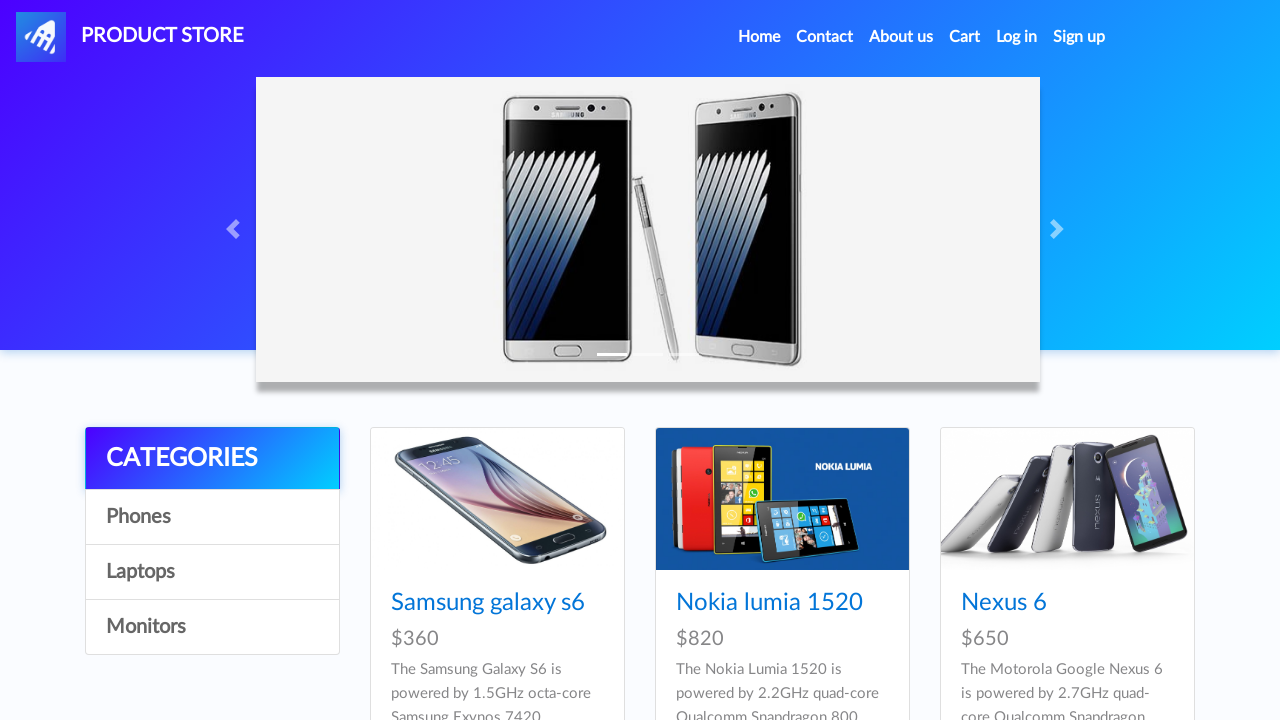

Located all product elements on the homepage
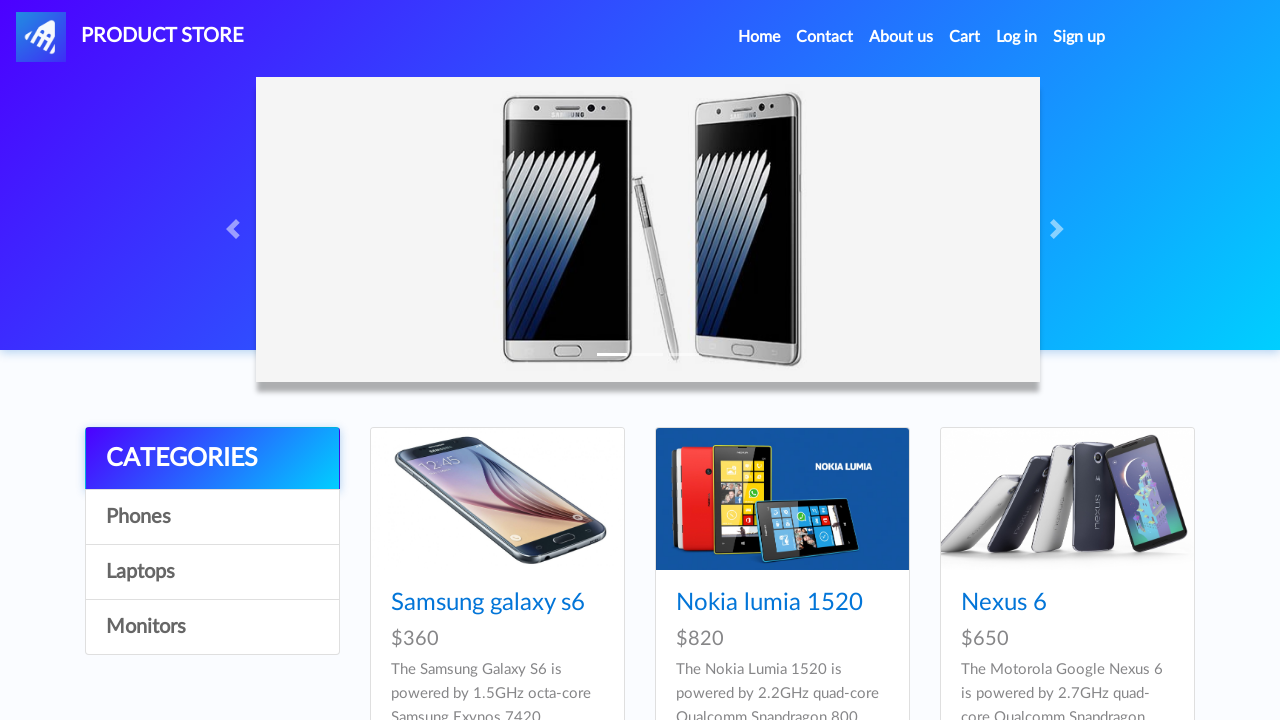

Verified that at least one product is displayed on the homepage
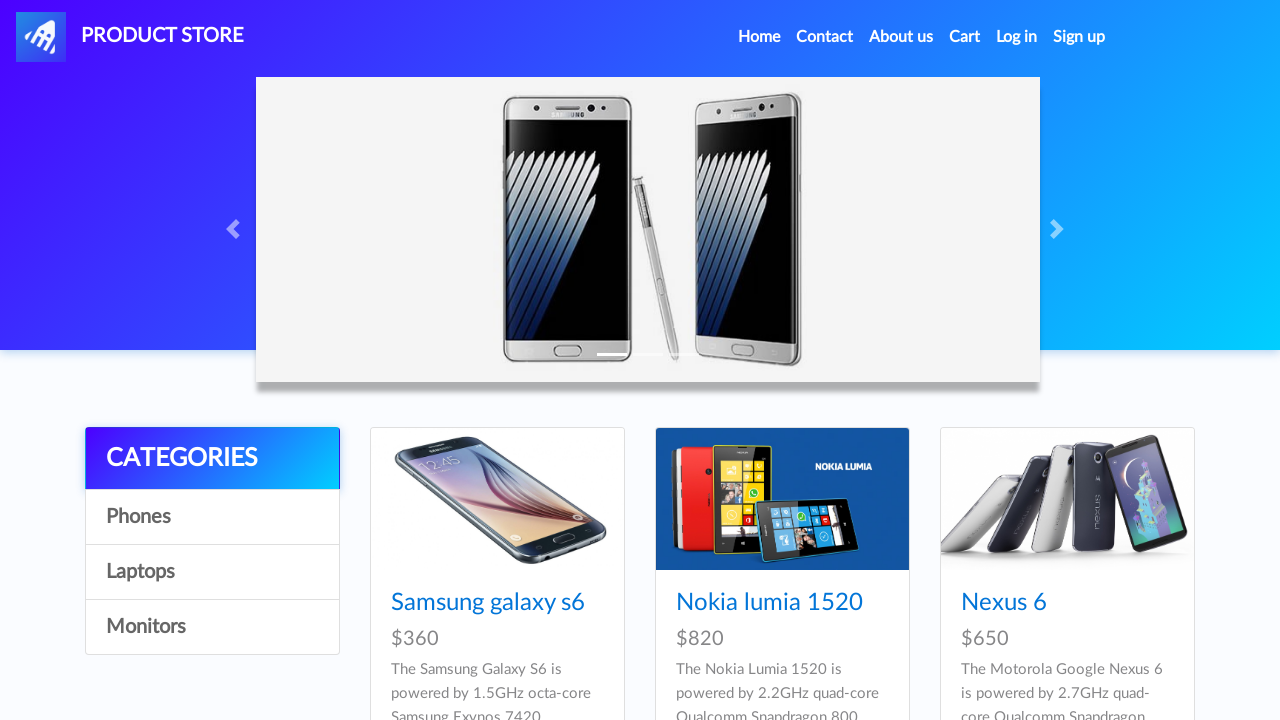

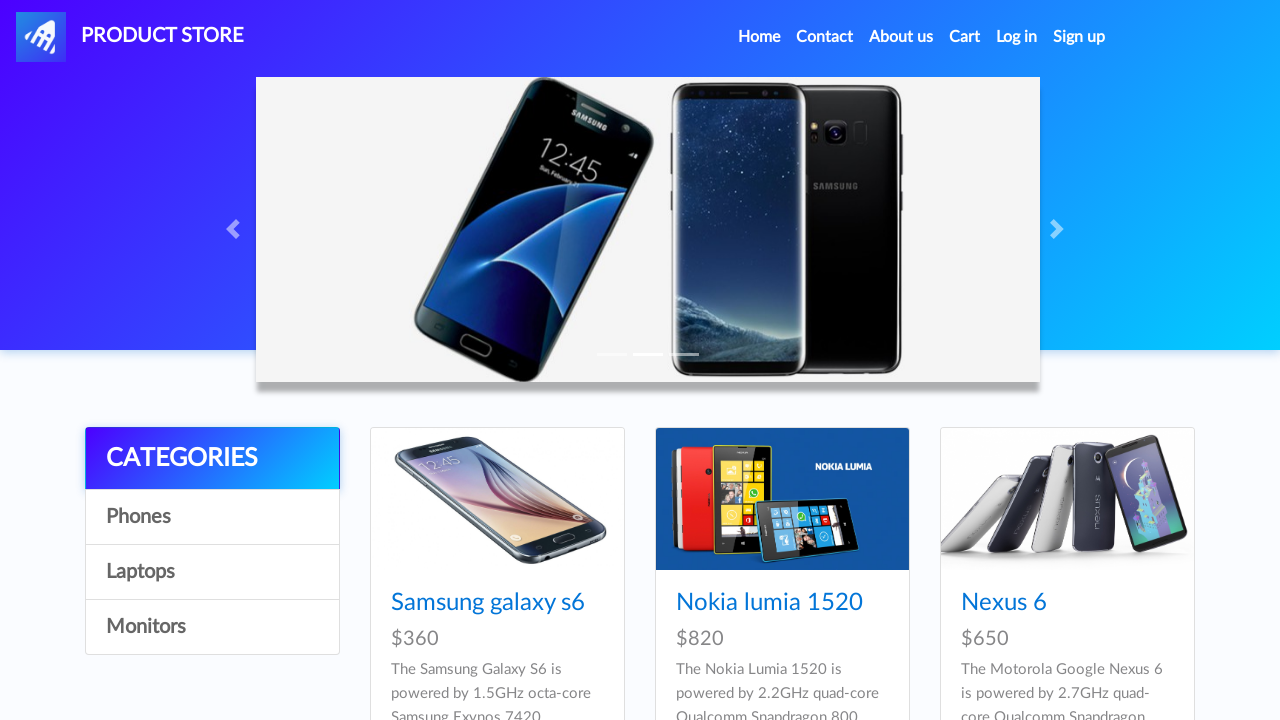